Tests navigating to the registration page via My Account menu

Starting URL: https://pizzeria.skillbox.cc/

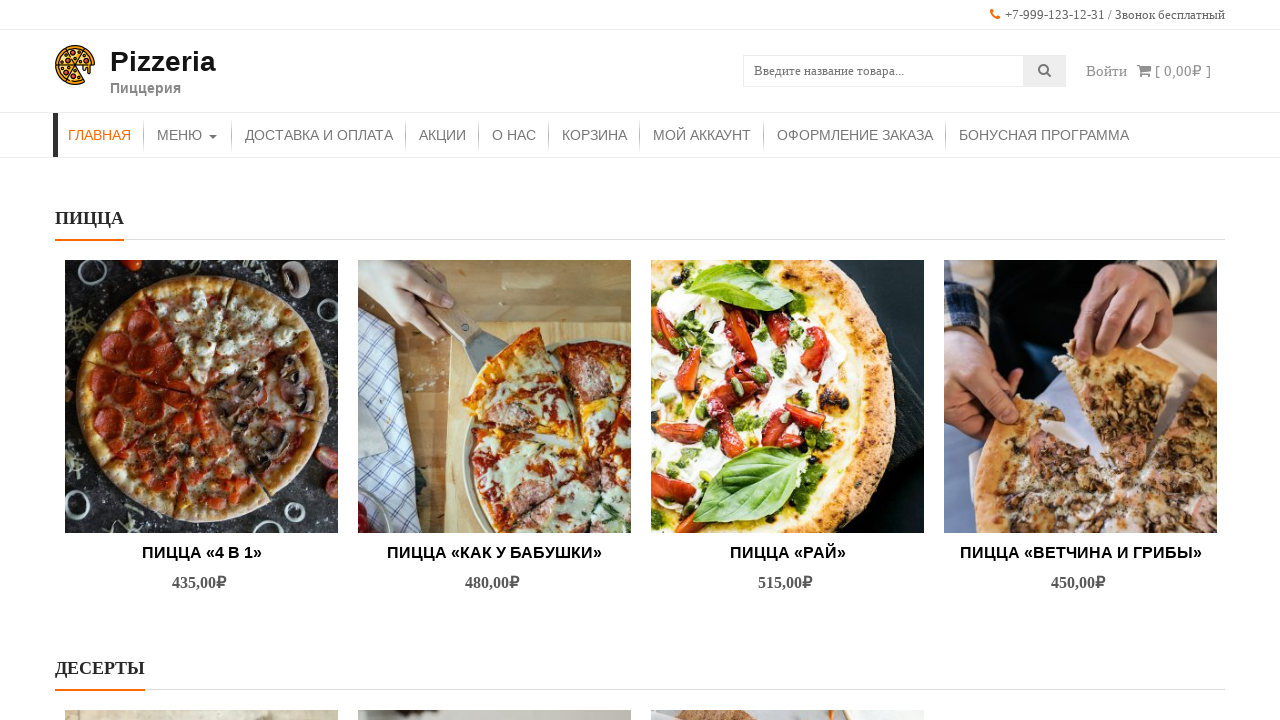

Clicked on 'My Account' menu link at (702, 135) on xpath=//*[contains(text(), 'Мой аккаунт')]
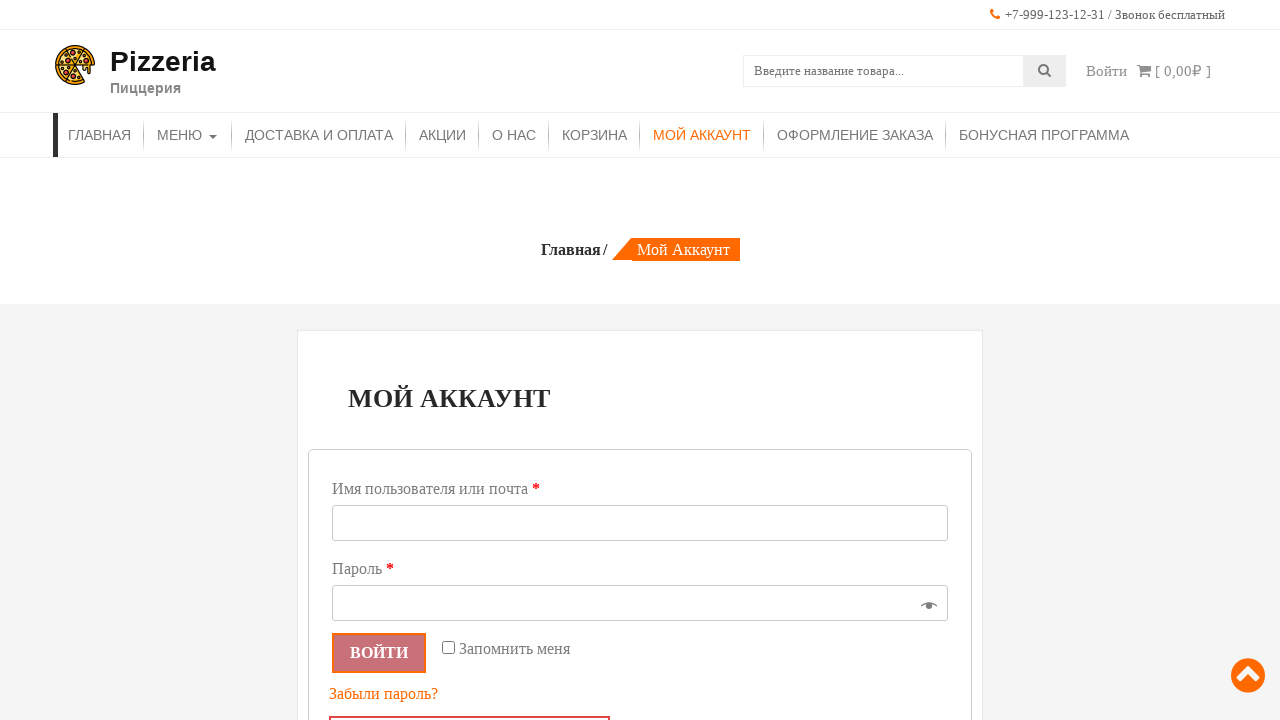

Clicked on Registration button to navigate to registration page at (470, 702) on button[class='custom-register-button']
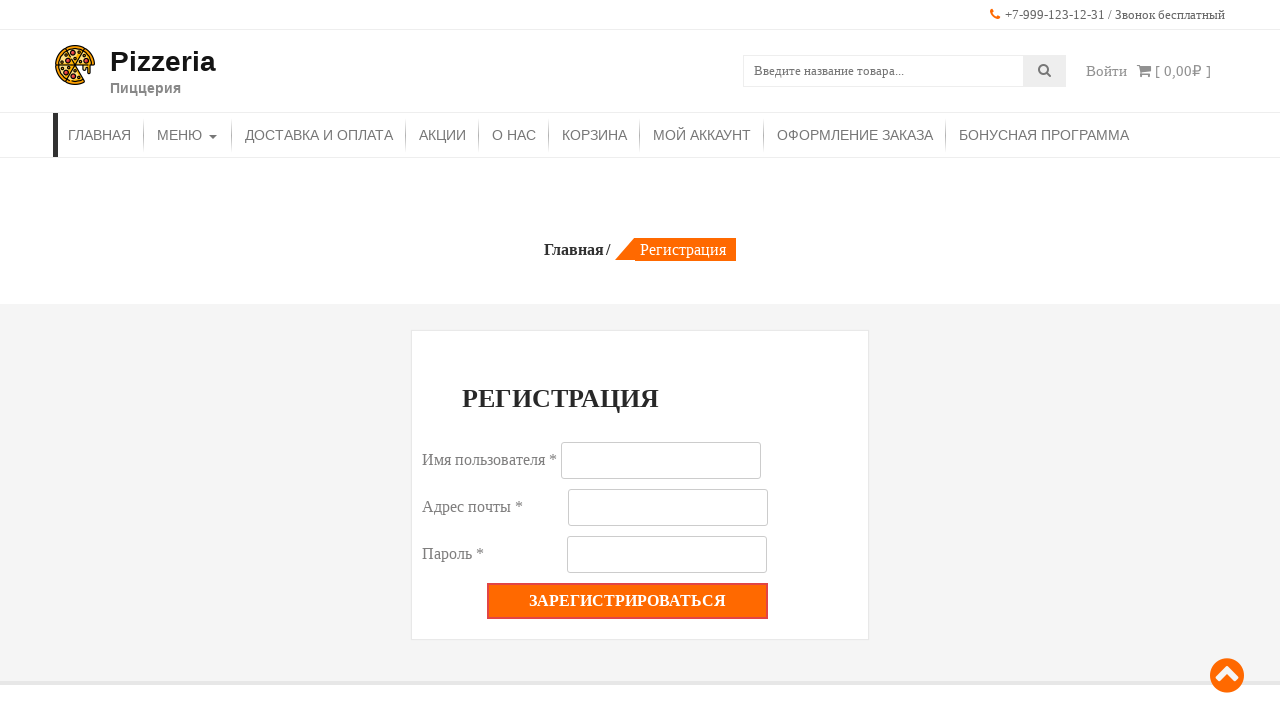

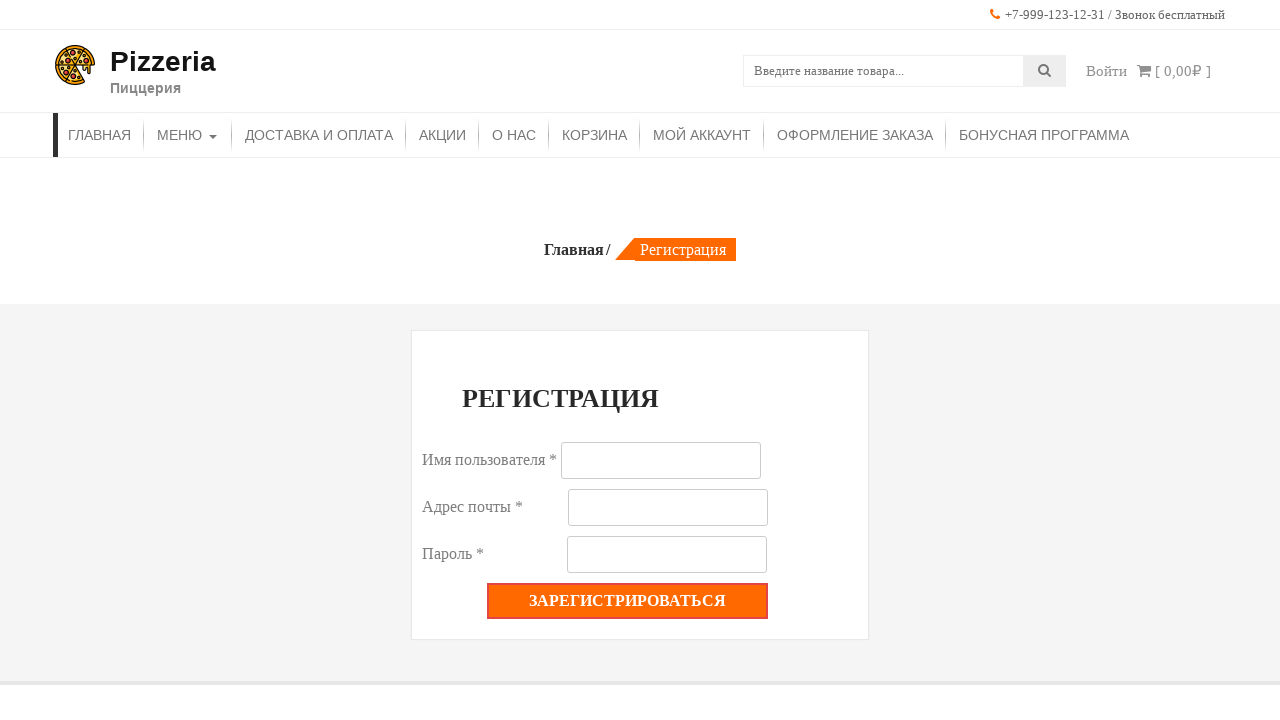